Tests focus/click action on a form element and verifies the element's style changes to indicate focus state

Starting URL: https://example.cypress.io/commands/actions

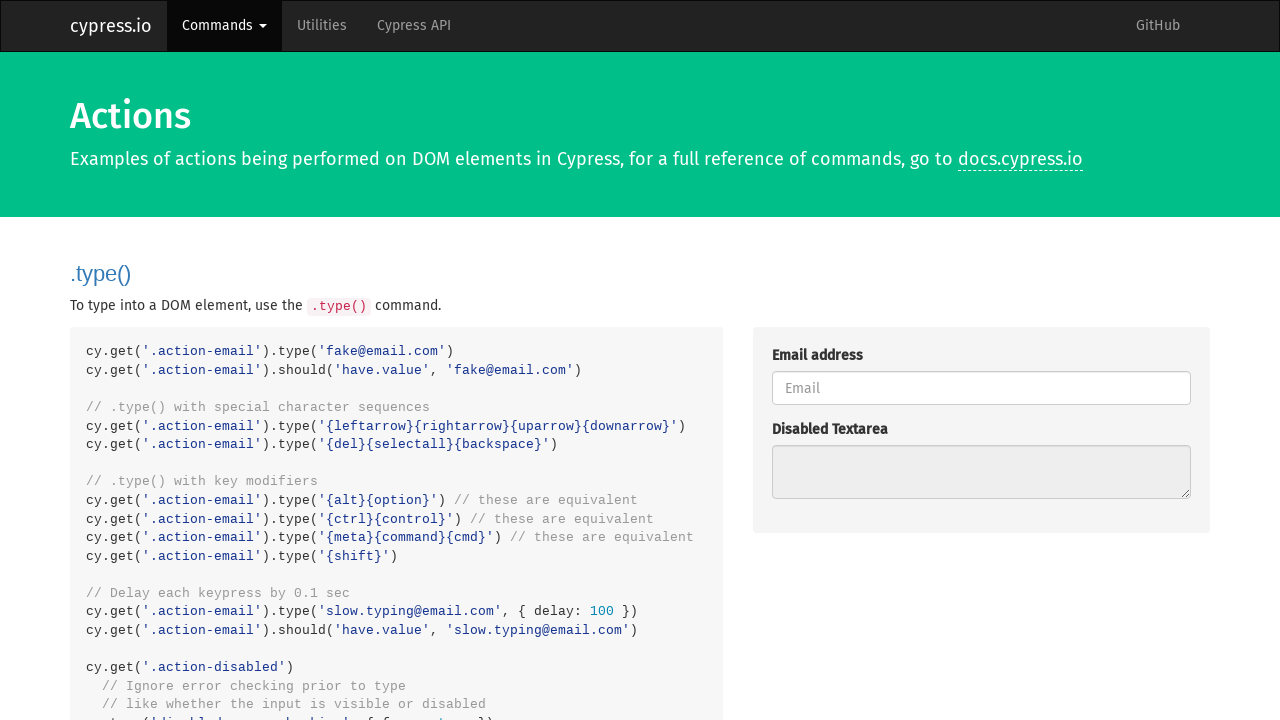

Navigated to actions test page
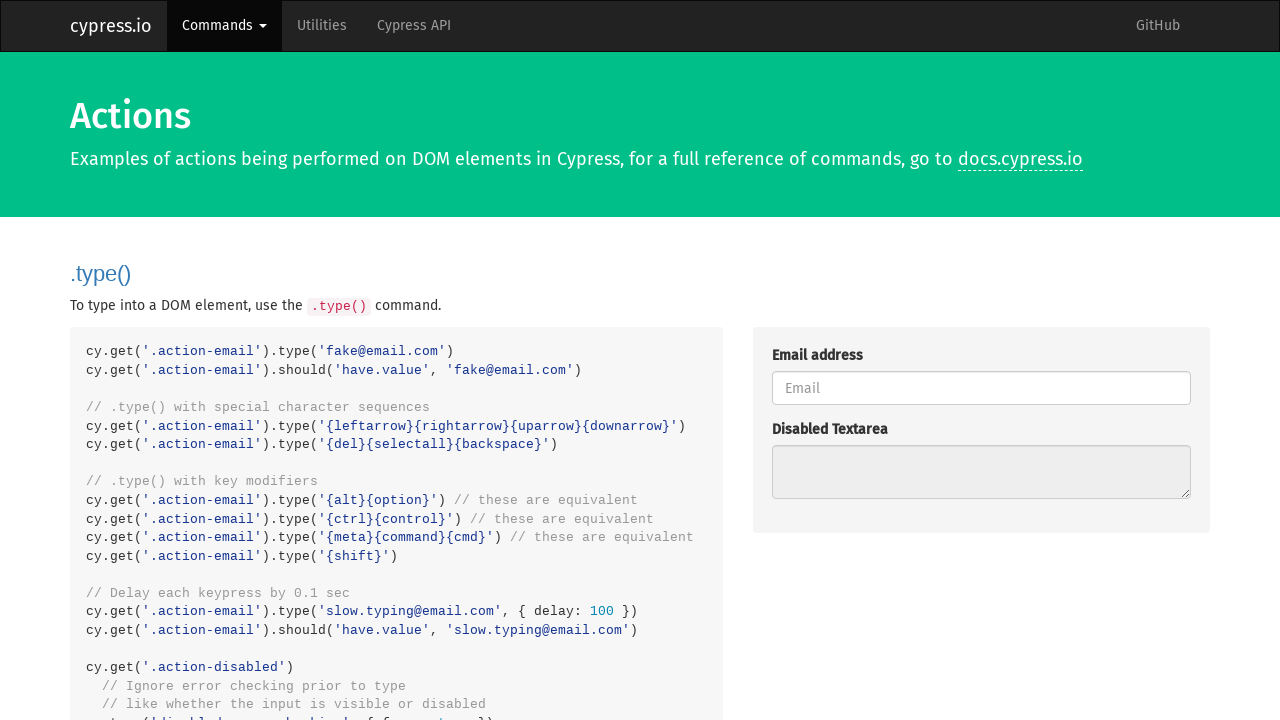

Clicked on form element with action-focus class at (981, 361) on .action-focus
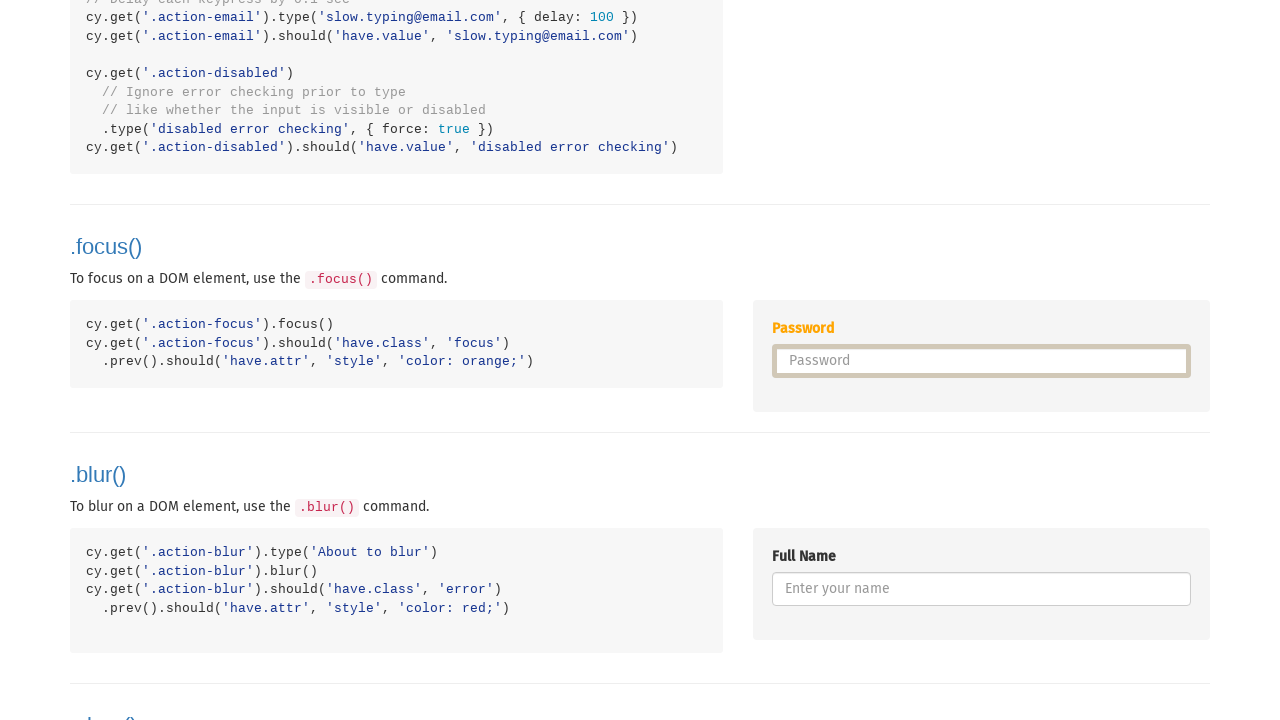

Retrieved style attribute from associated label
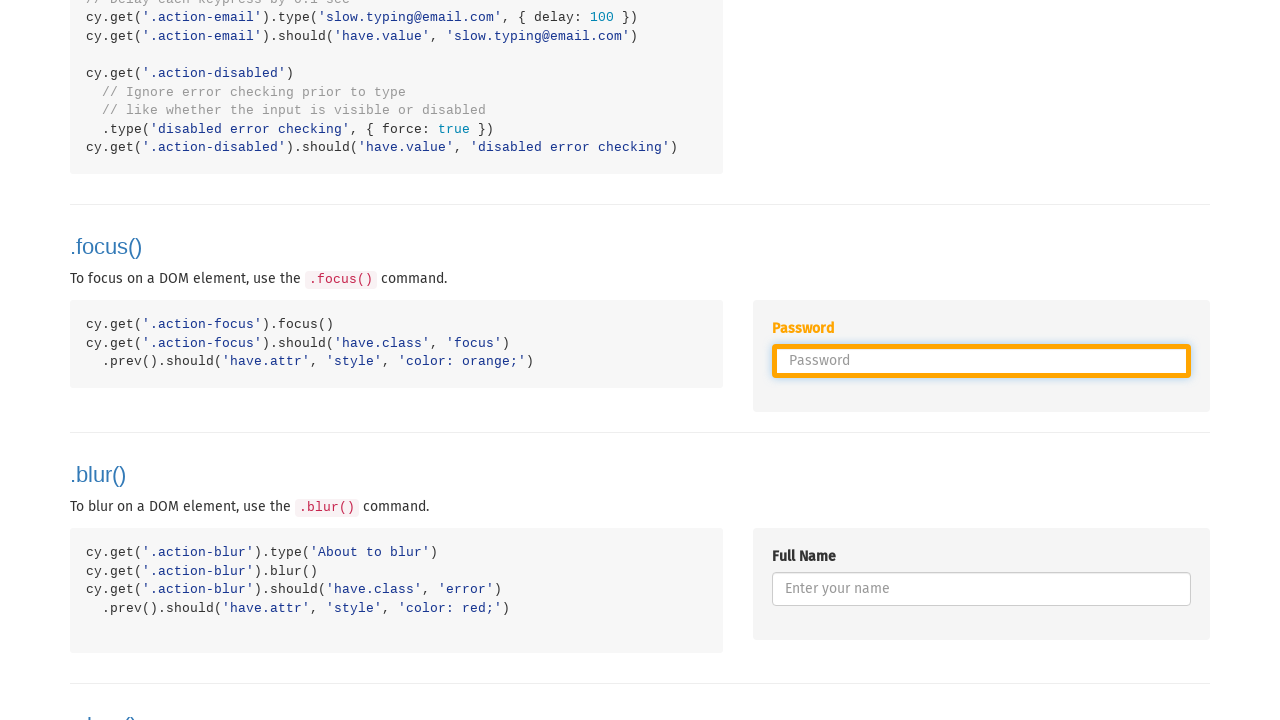

Verified label style changed to orange color on focus
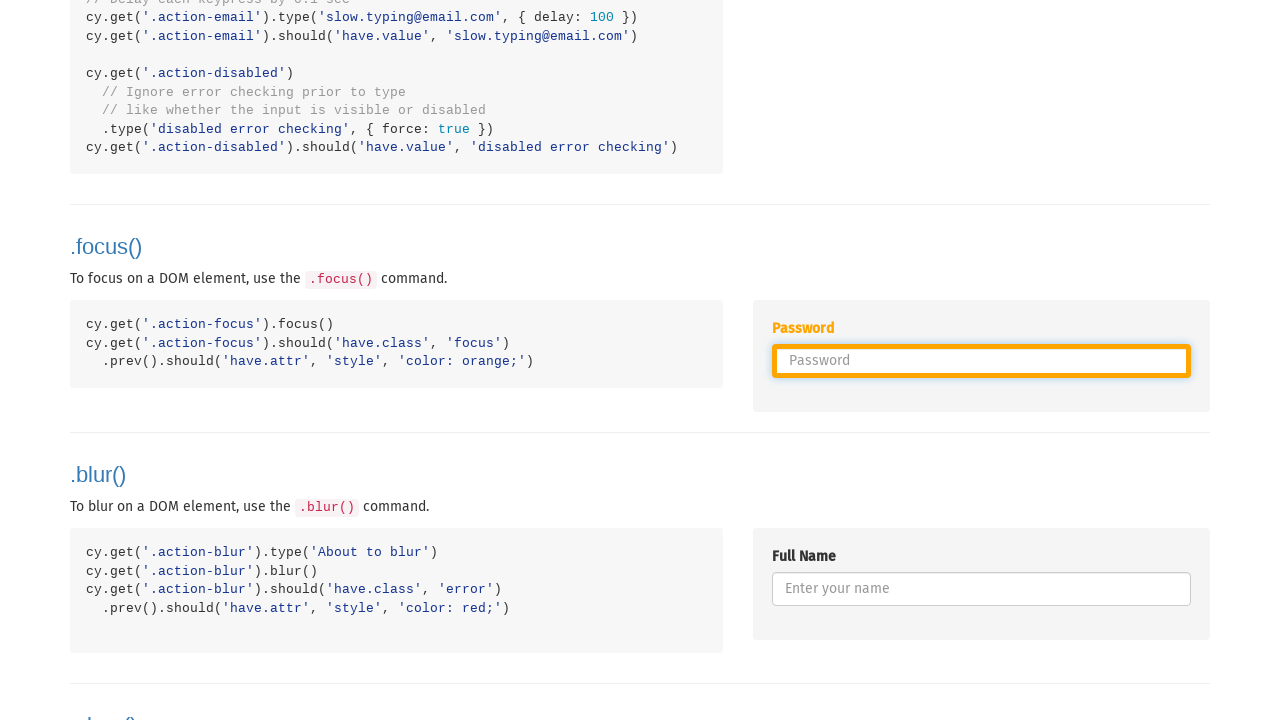

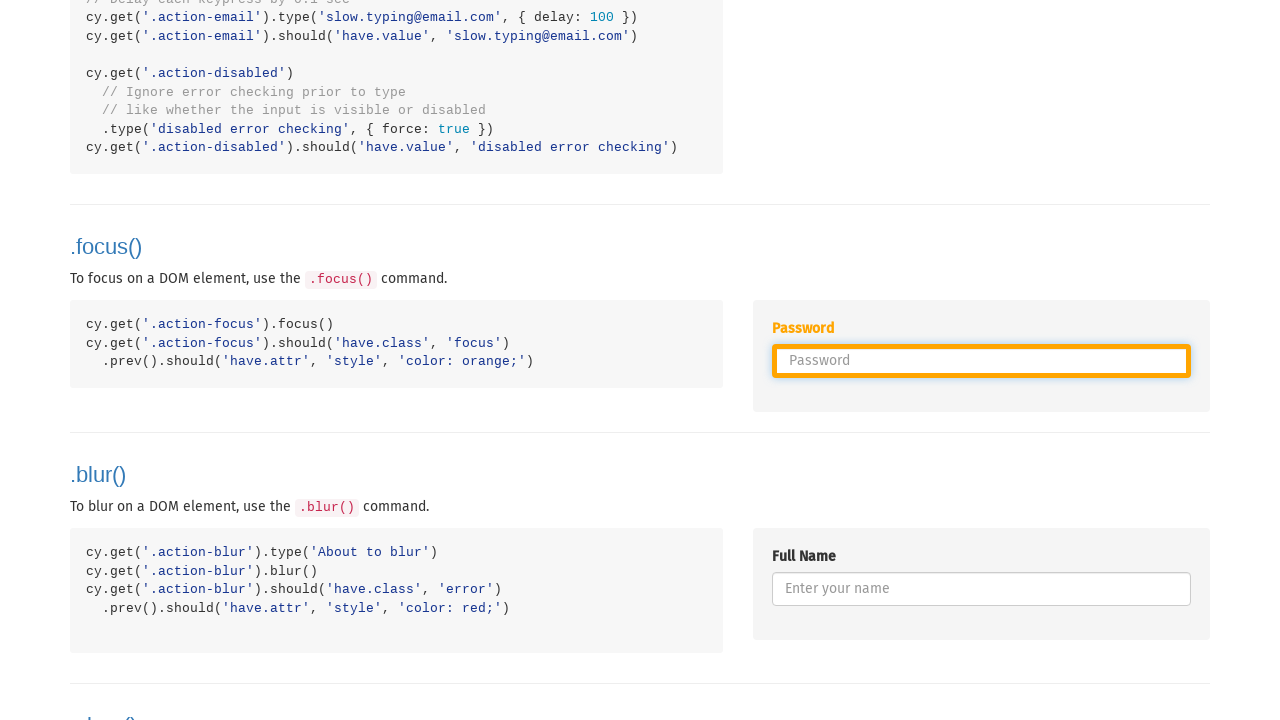